Performs a drag and drop operation by dragging an element with id 'drag7' to a target element with id 'div2'

Starting URL: https://grotechminds.com/drag-and-drop/

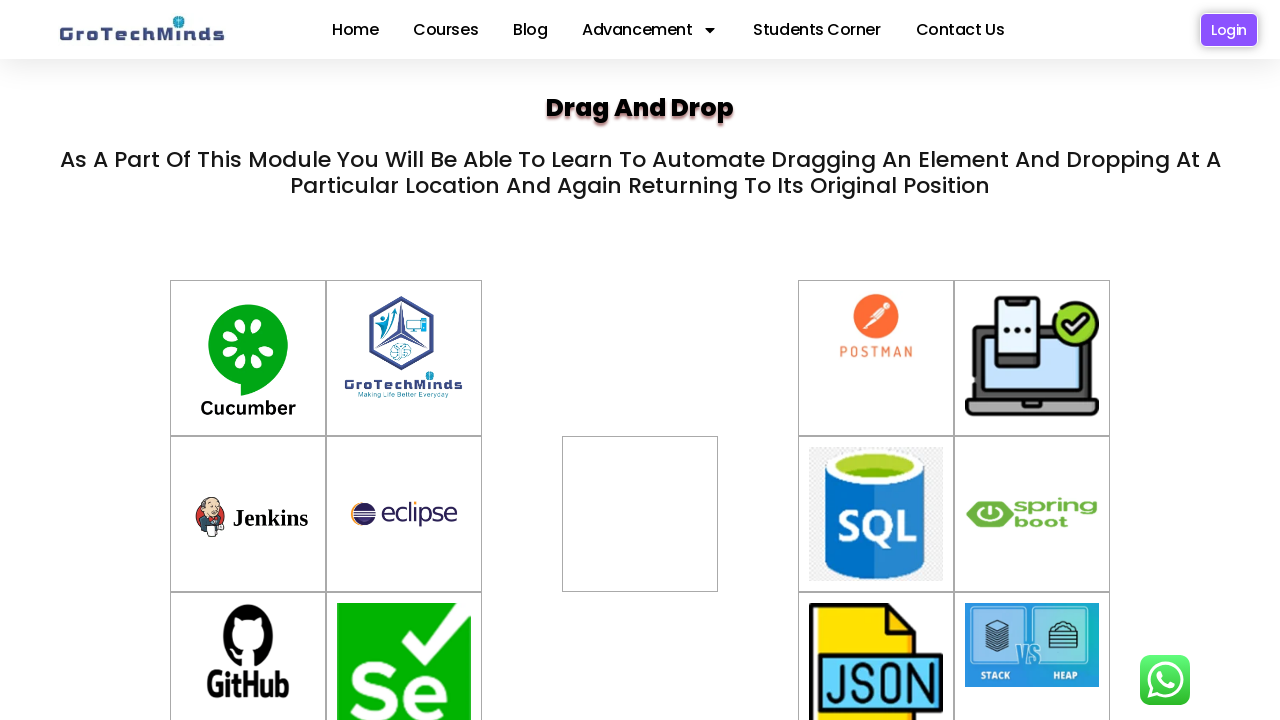

Located source element with id 'drag7'
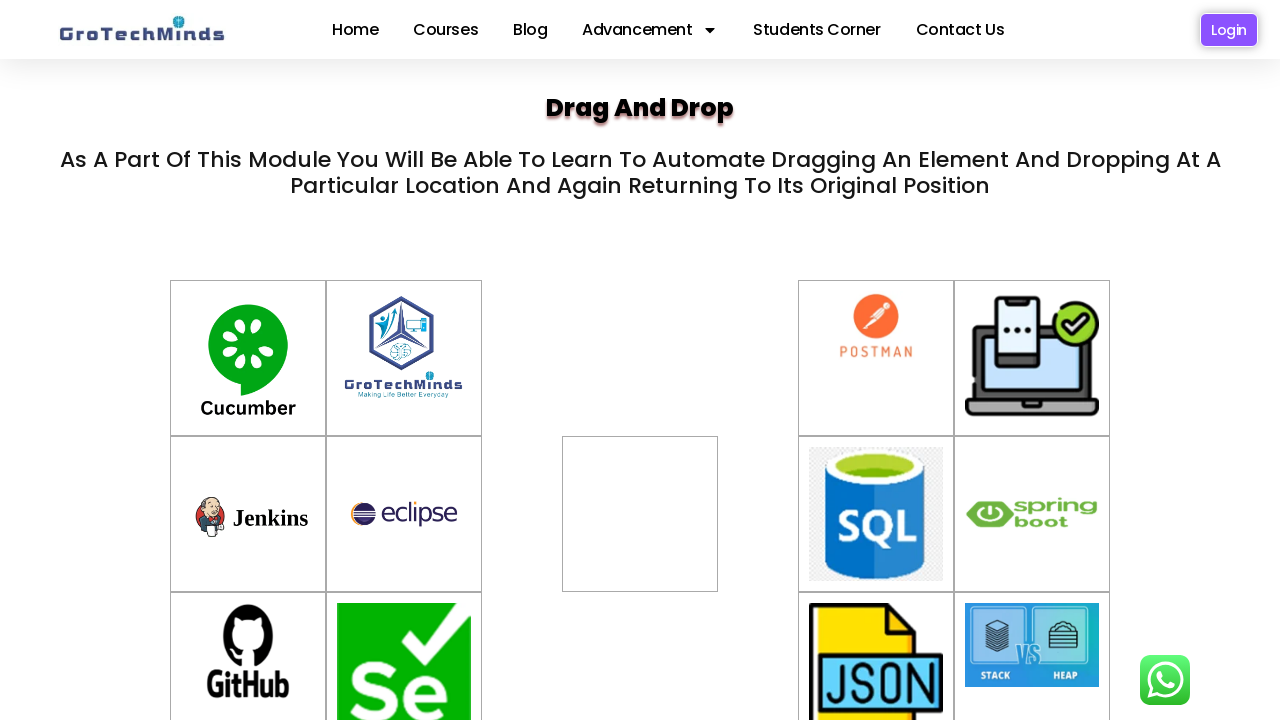

Located target element with id 'div2'
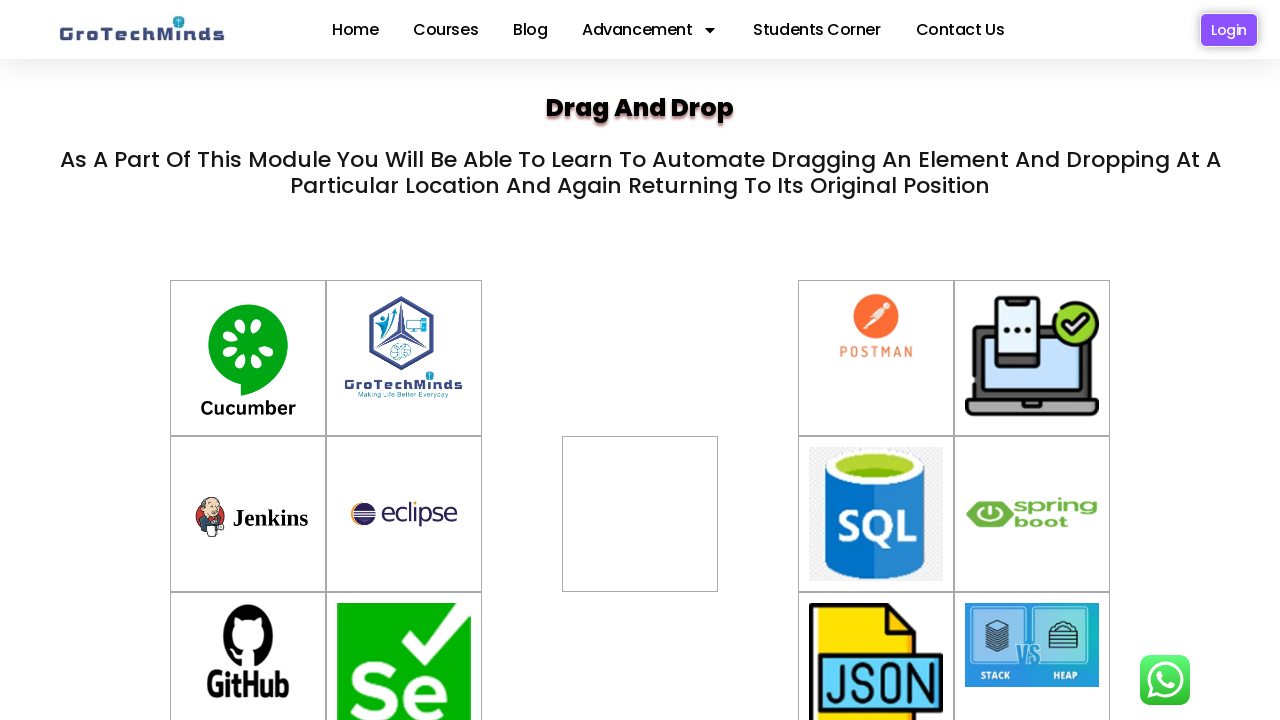

Performed drag and drop operation from 'drag7' to 'div2' at (640, 514)
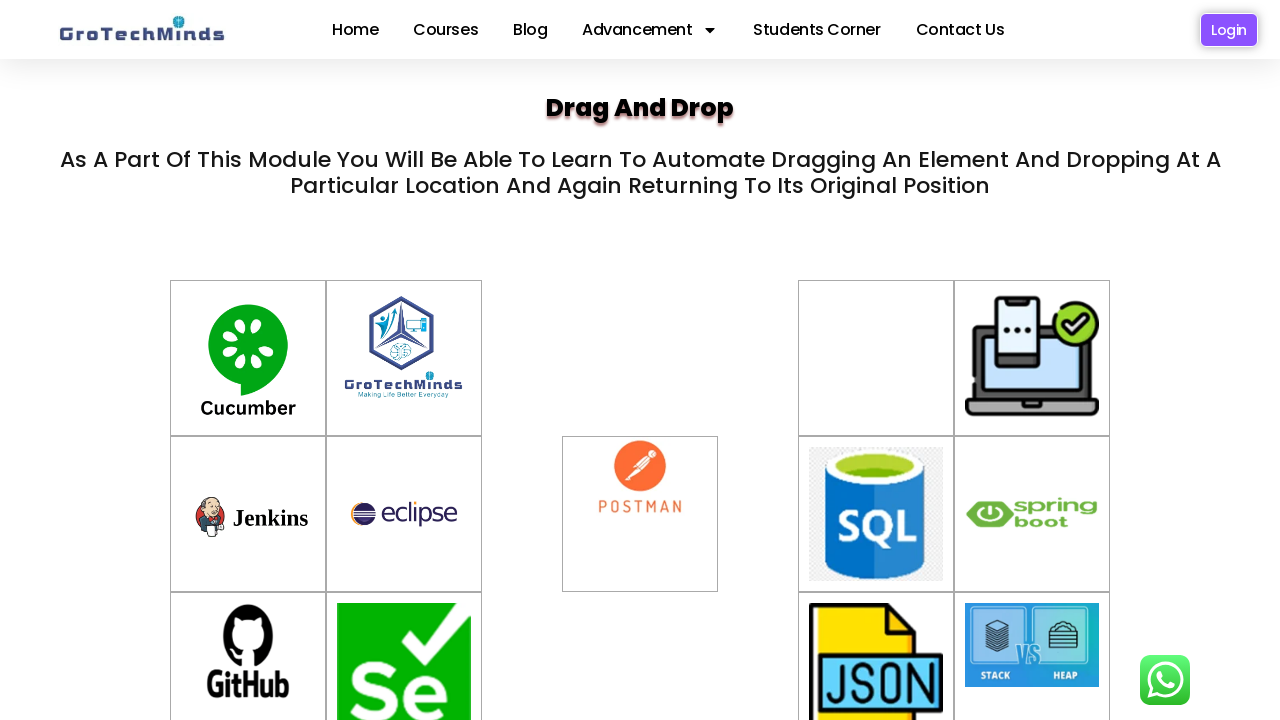

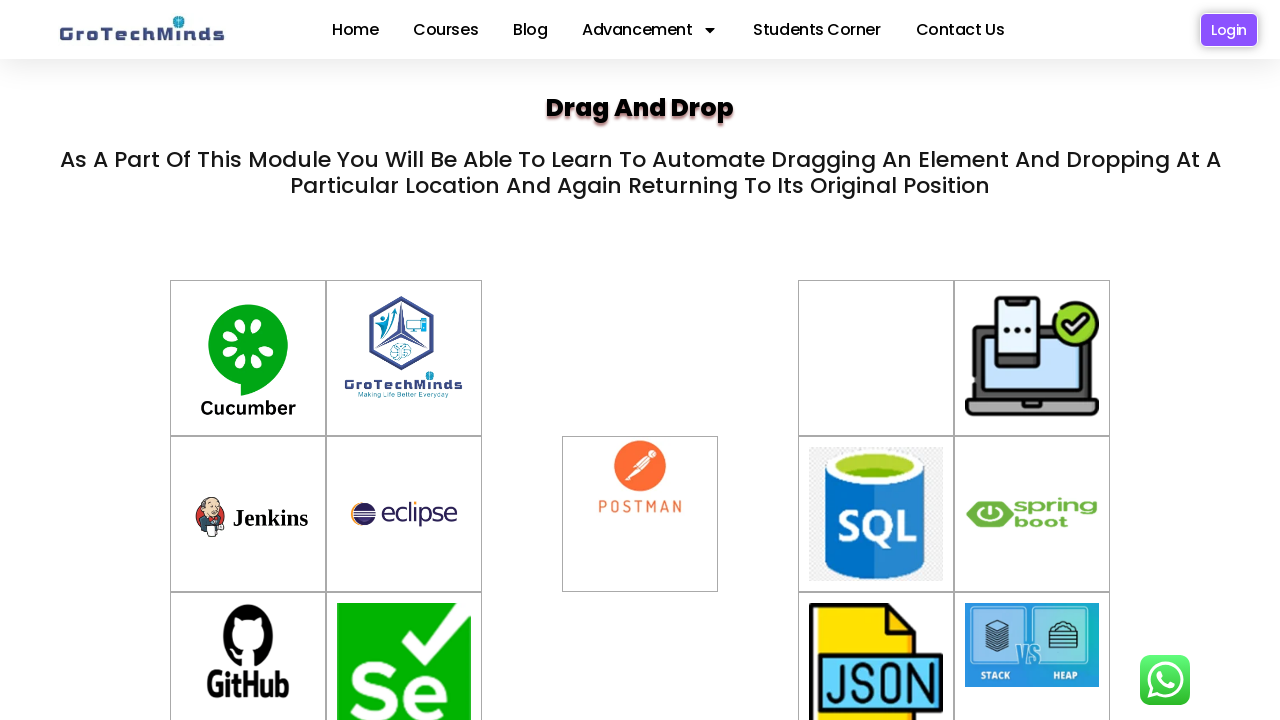